Tests drag and drop functionality on jQueryUI demo page by dragging an element and dropping it onto a target area within an iframe

Starting URL: https://jqueryui.com/droppable/

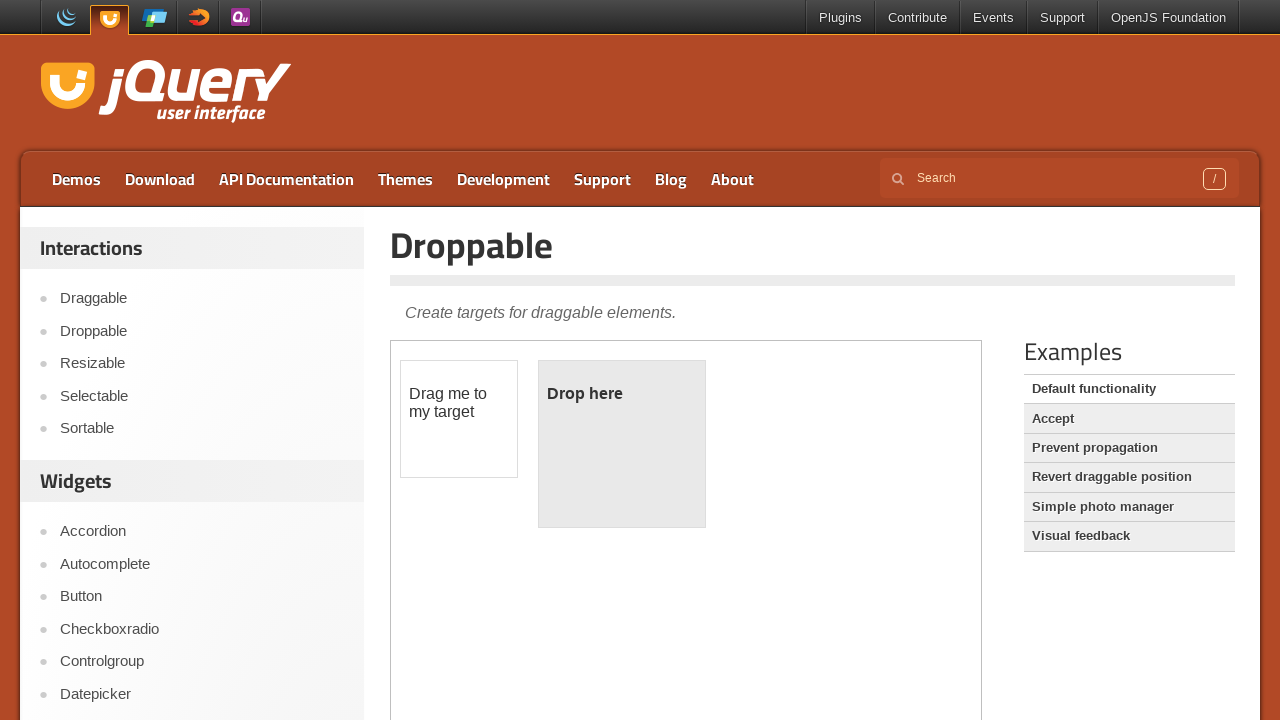

Located the demo iframe
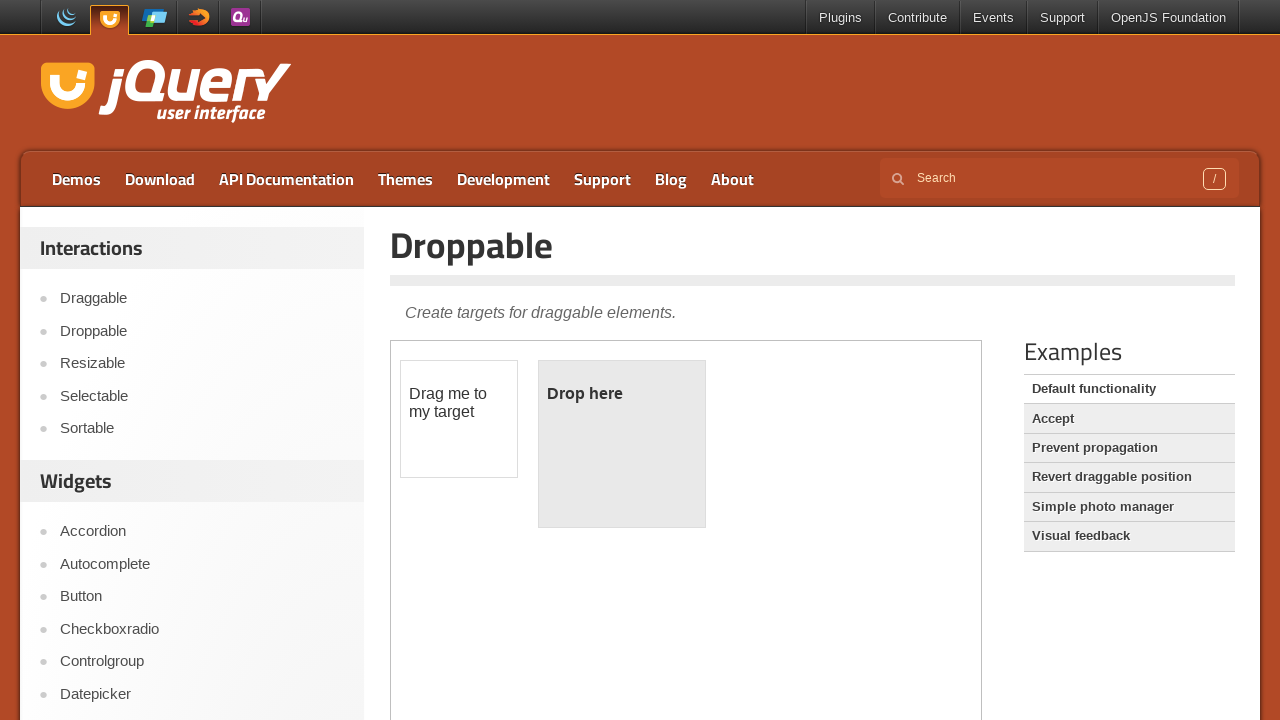

Located the draggable element
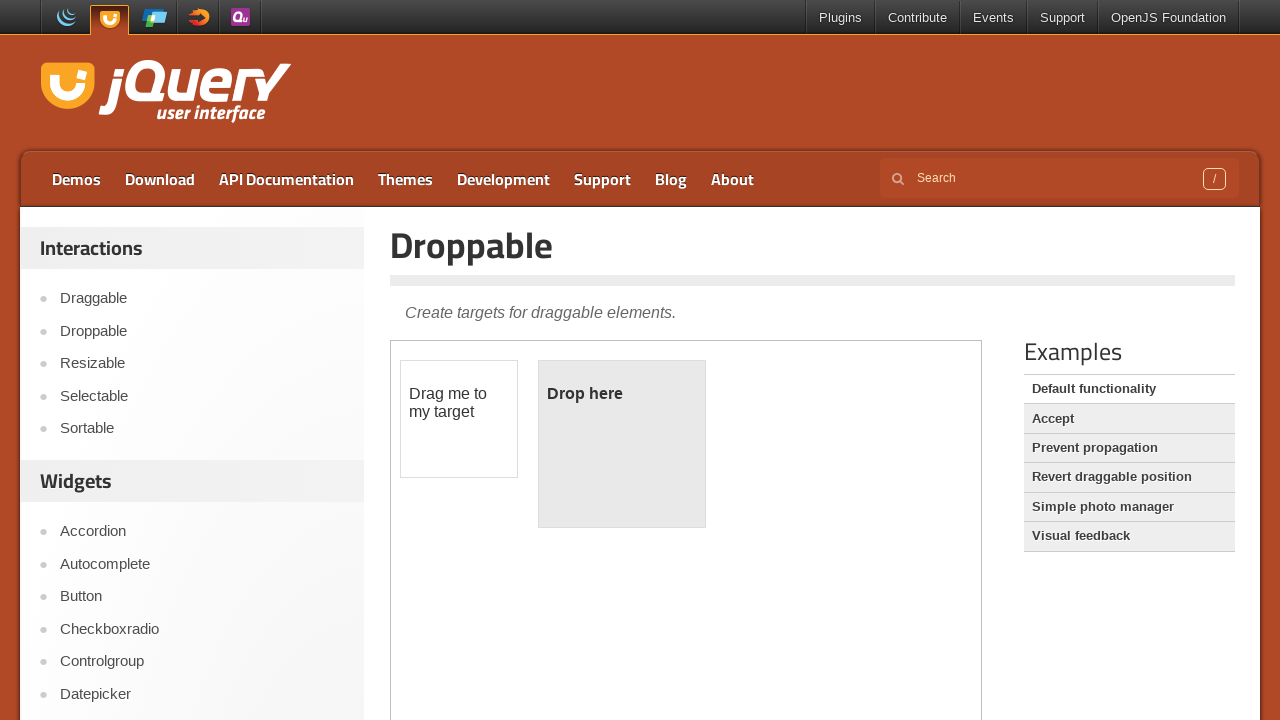

Located the droppable target element
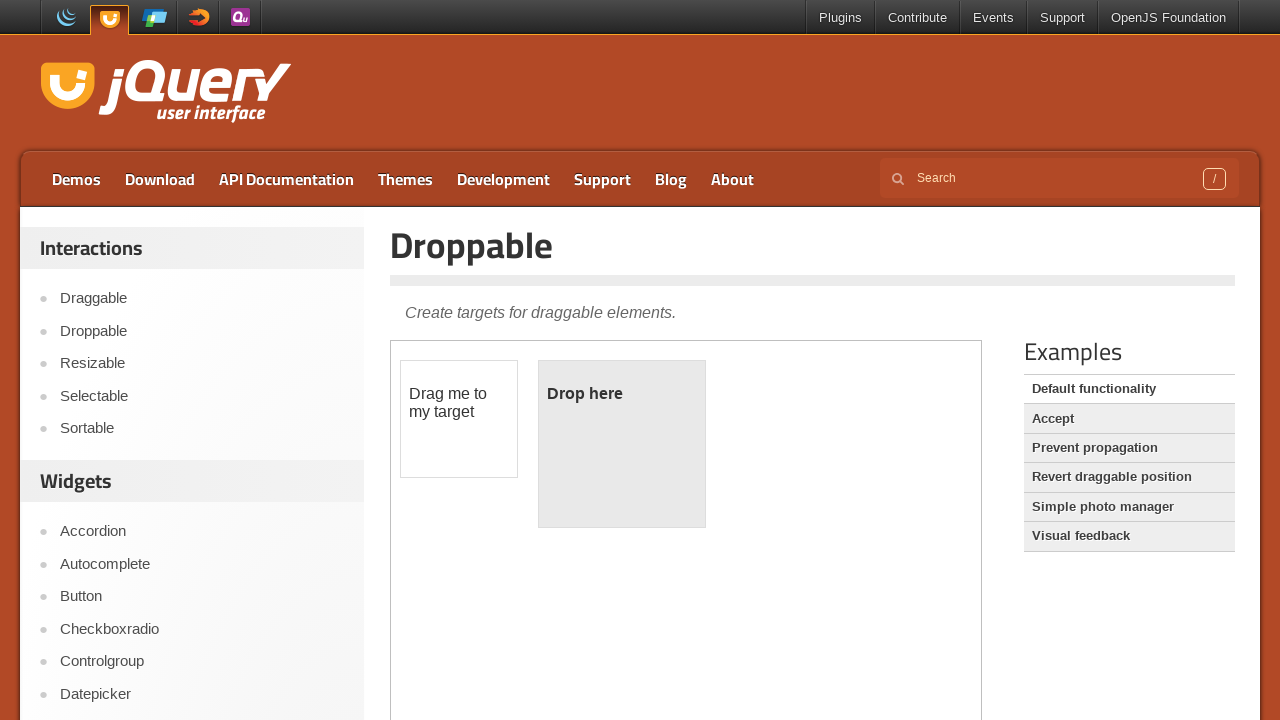

Dragged element onto the droppable target area at (622, 444)
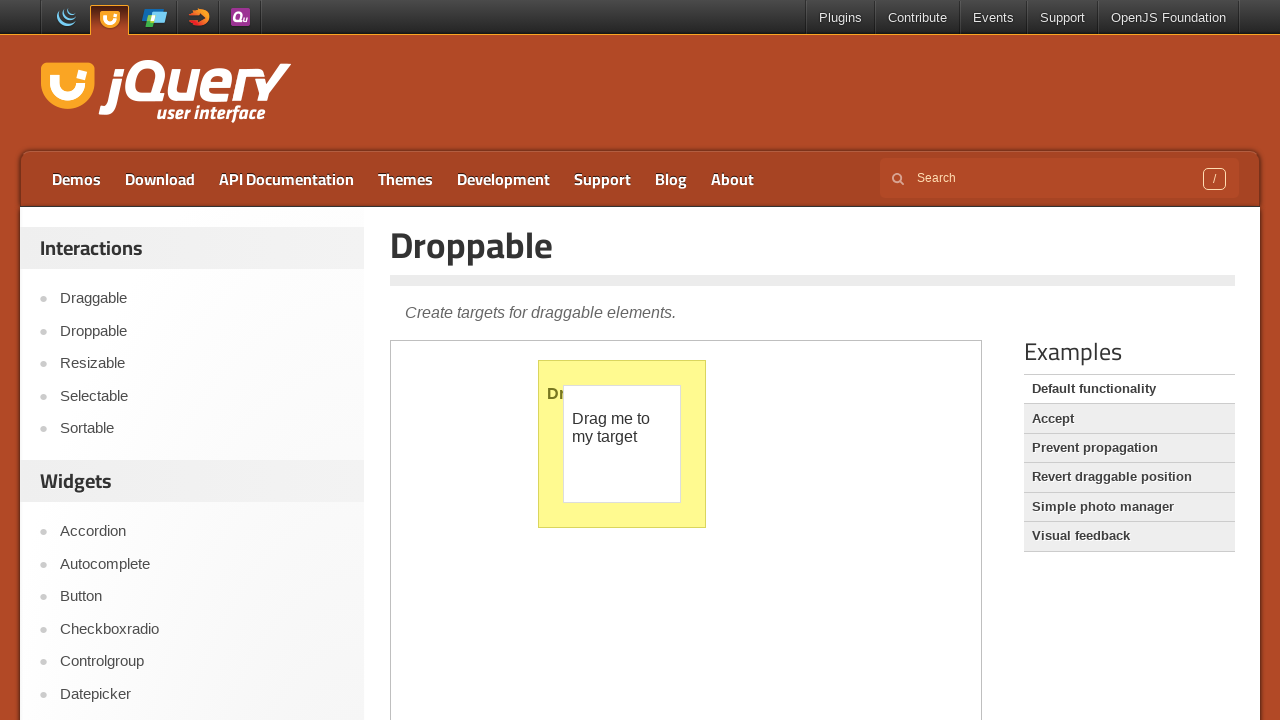

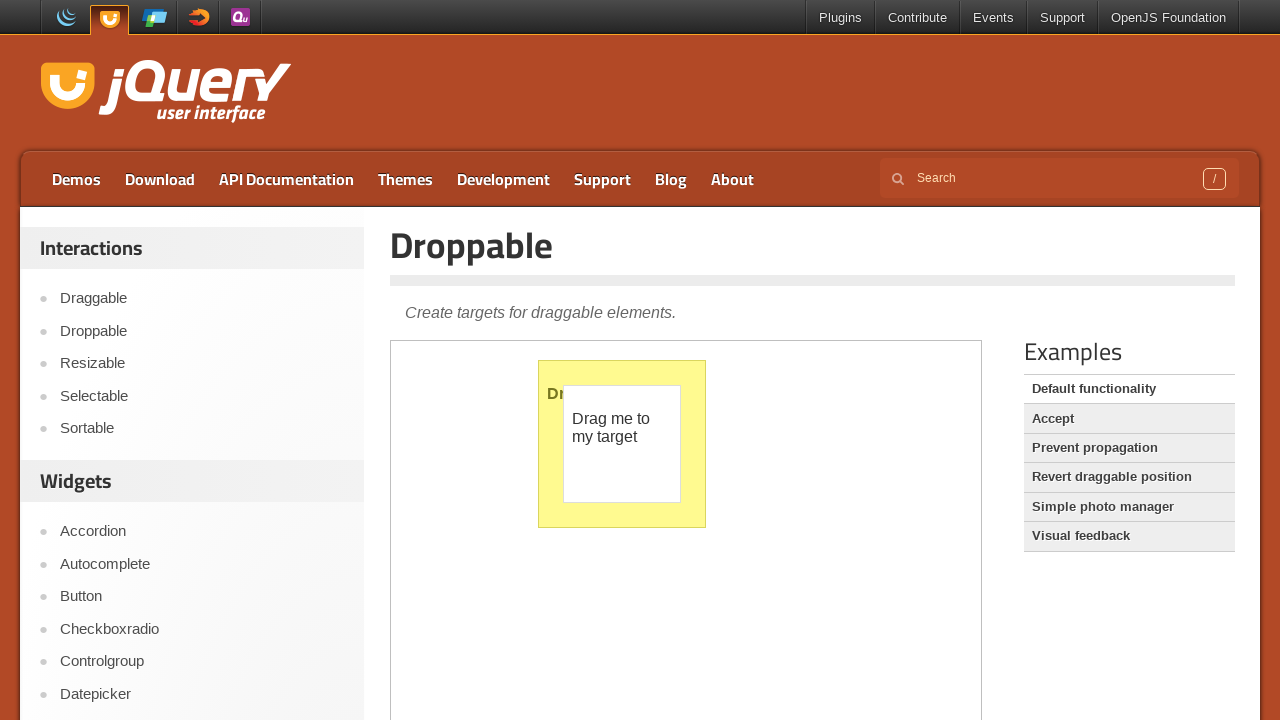